Verifies that the Visa payment logo is present on the page

Starting URL: https://www.mts.by/

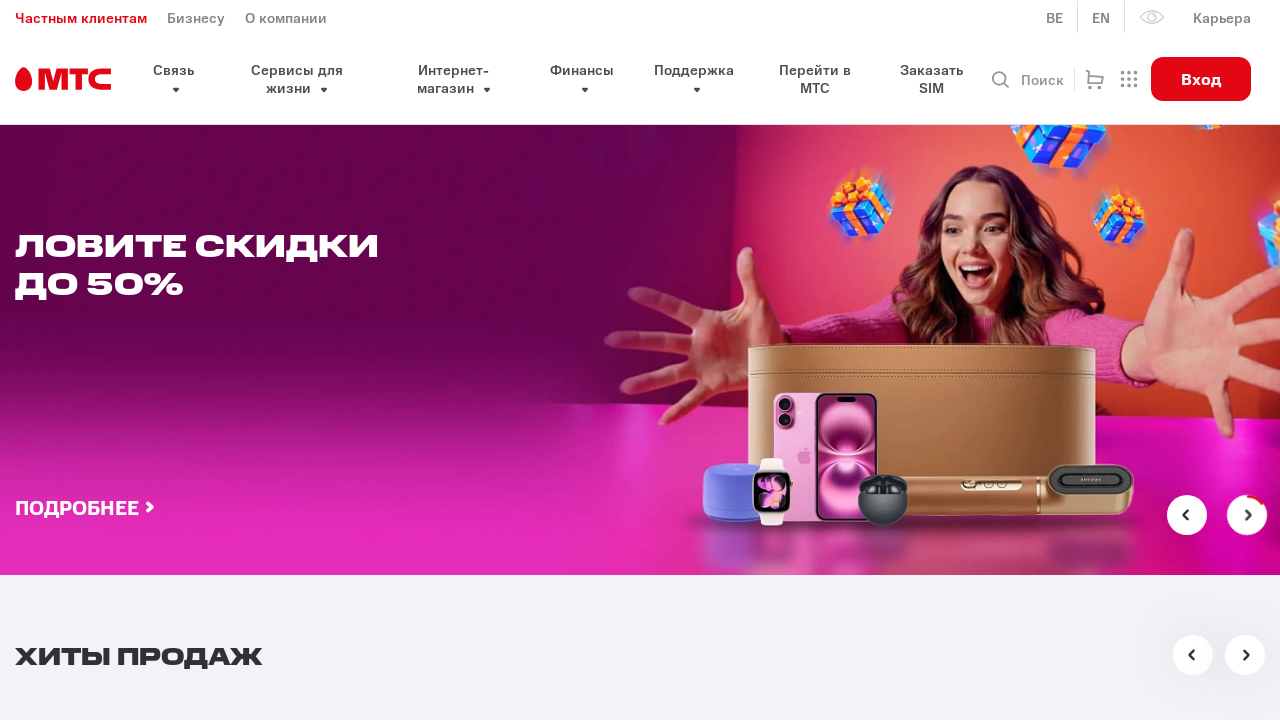

Located Visa payment logo element
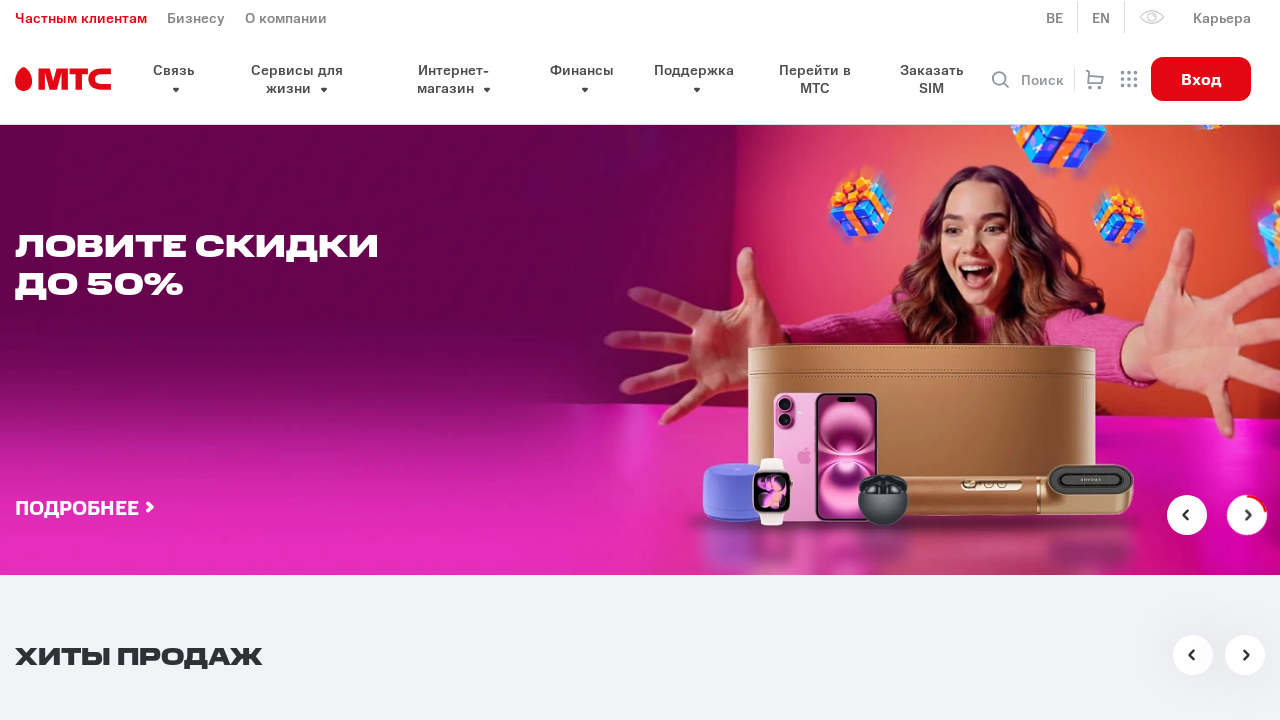

Waited for Visa logo to be visible
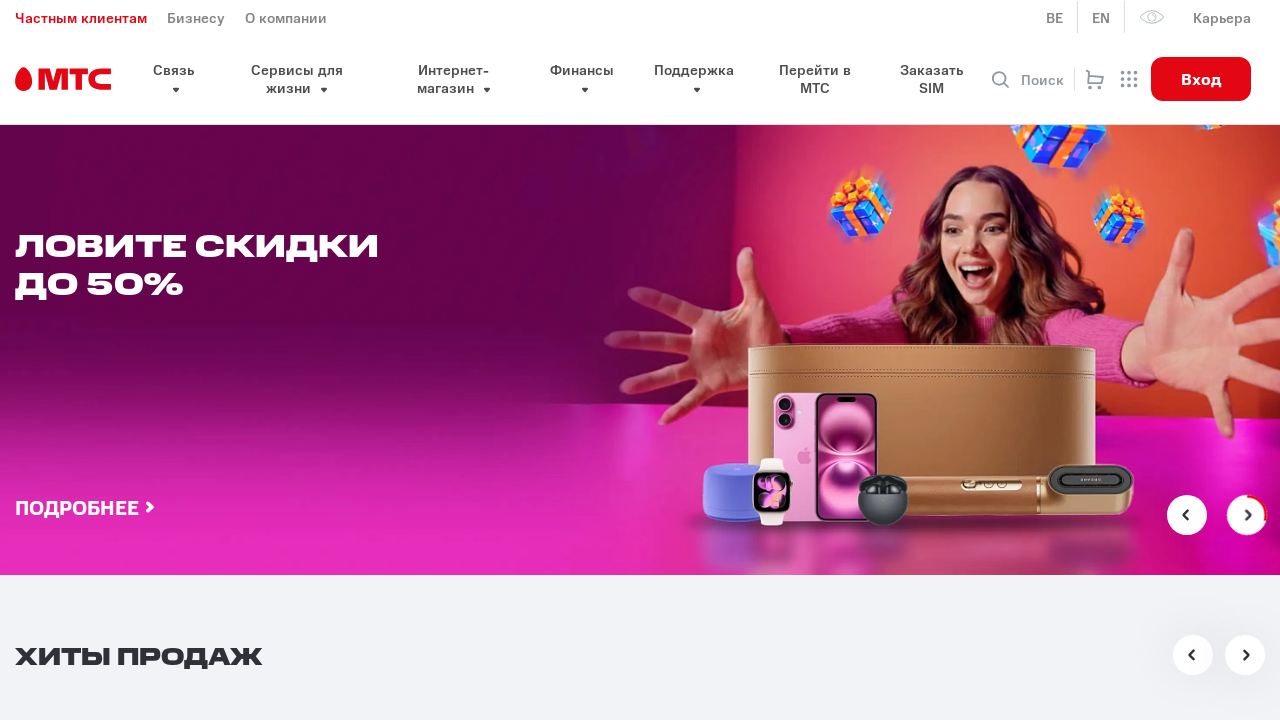

Verified Visa logo alt attribute matches 'Visa'
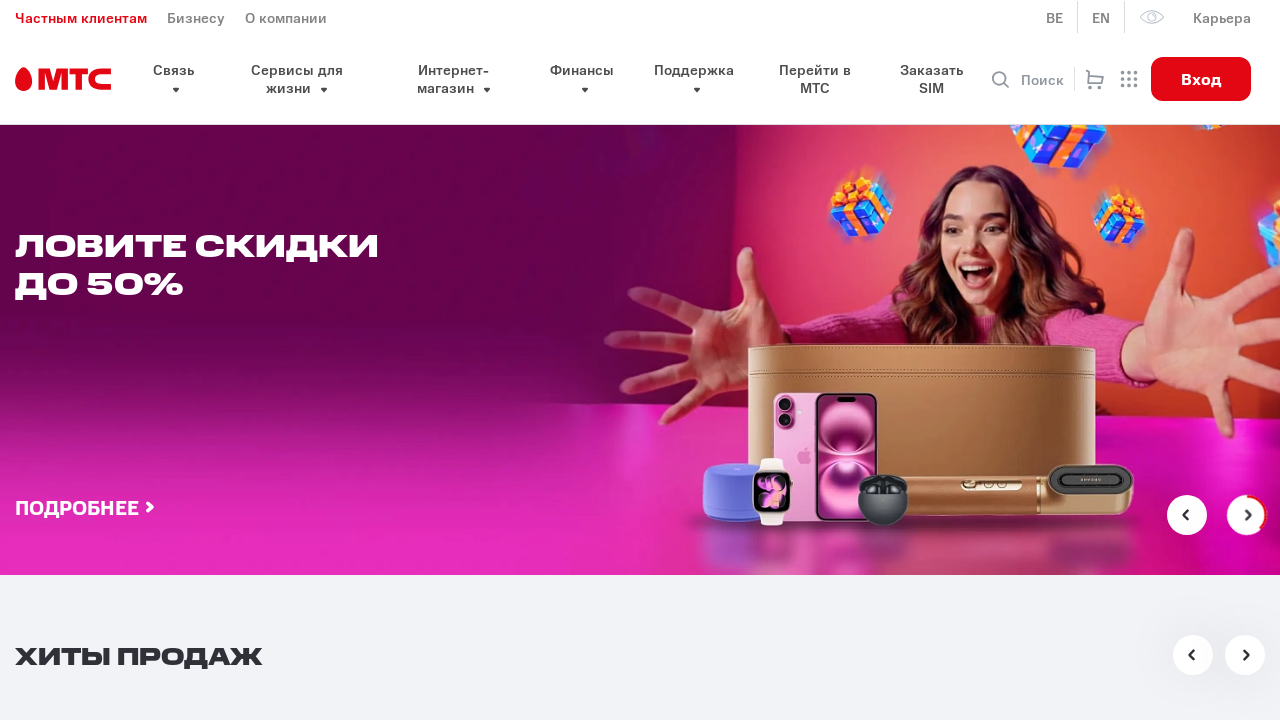

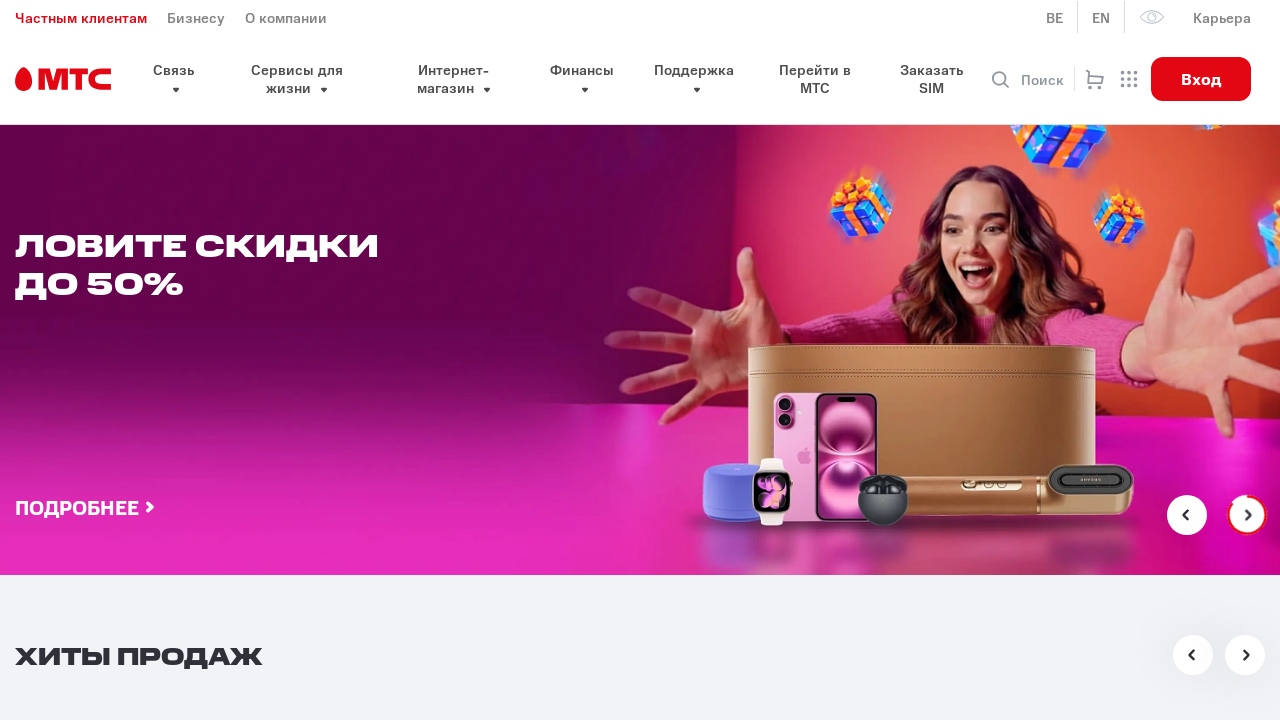